Navigates through Sefaria's text hierarchy from Tanakh to Genesis to Chapter 1, verifying the page loads and displays the first verse of Bereshit in Hebrew.

Starting URL: https://www.sefaria.org/texts

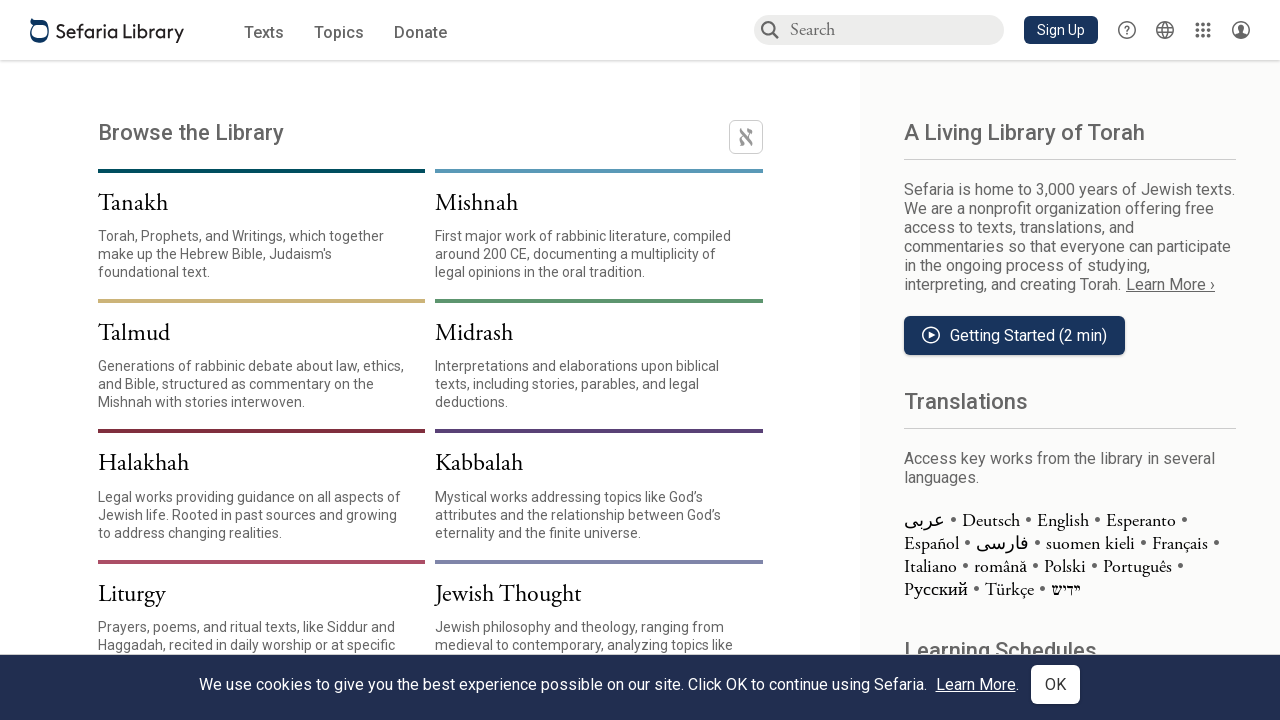

Clicked on Tanakh link to navigate to biblical texts at (251, 200) on internal:role=link[name="Tanakh"i]
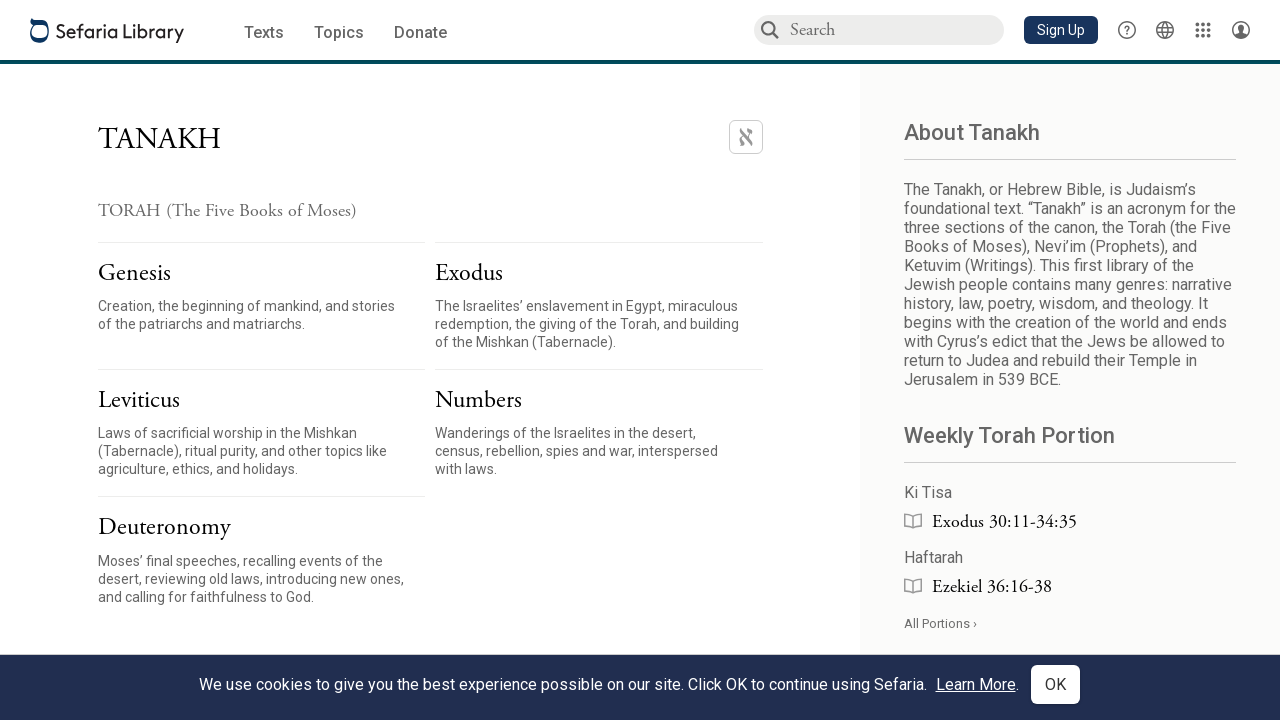

Clicked on Genesis link to navigate to the book of Genesis at (251, 270) on internal:role=link[name="Genesis"s]
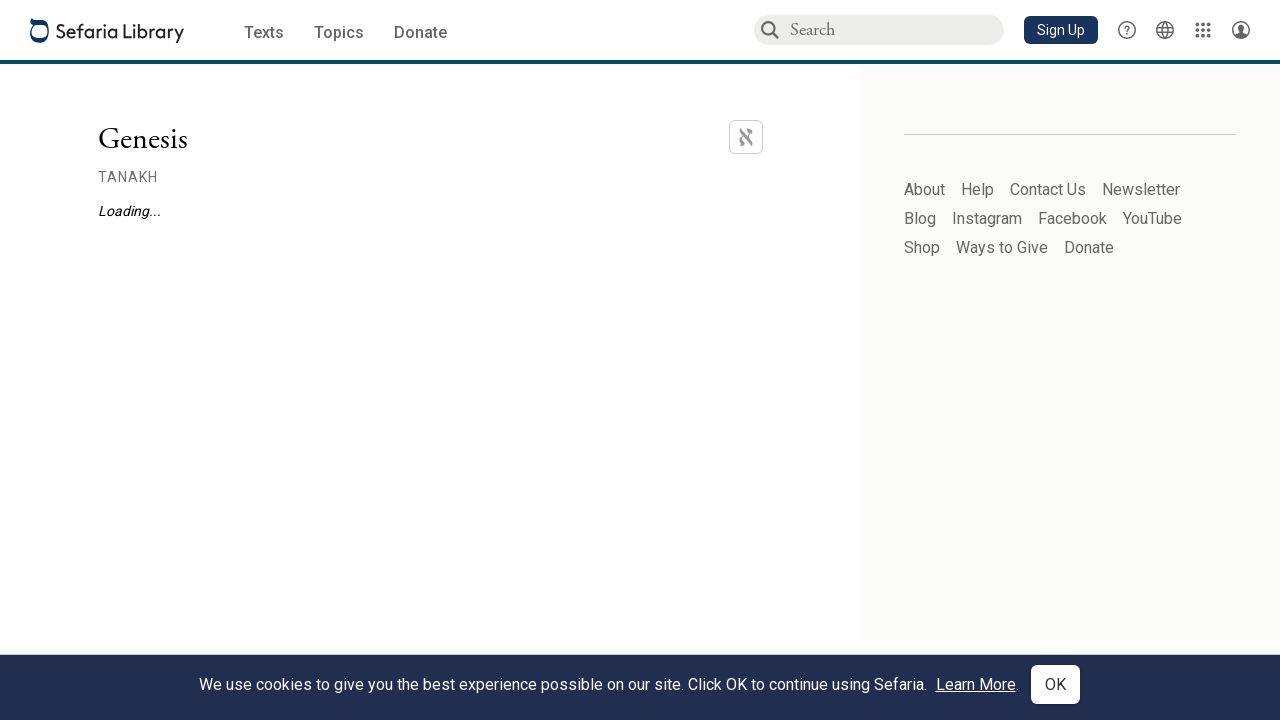

Waited for loading indicator to disappear
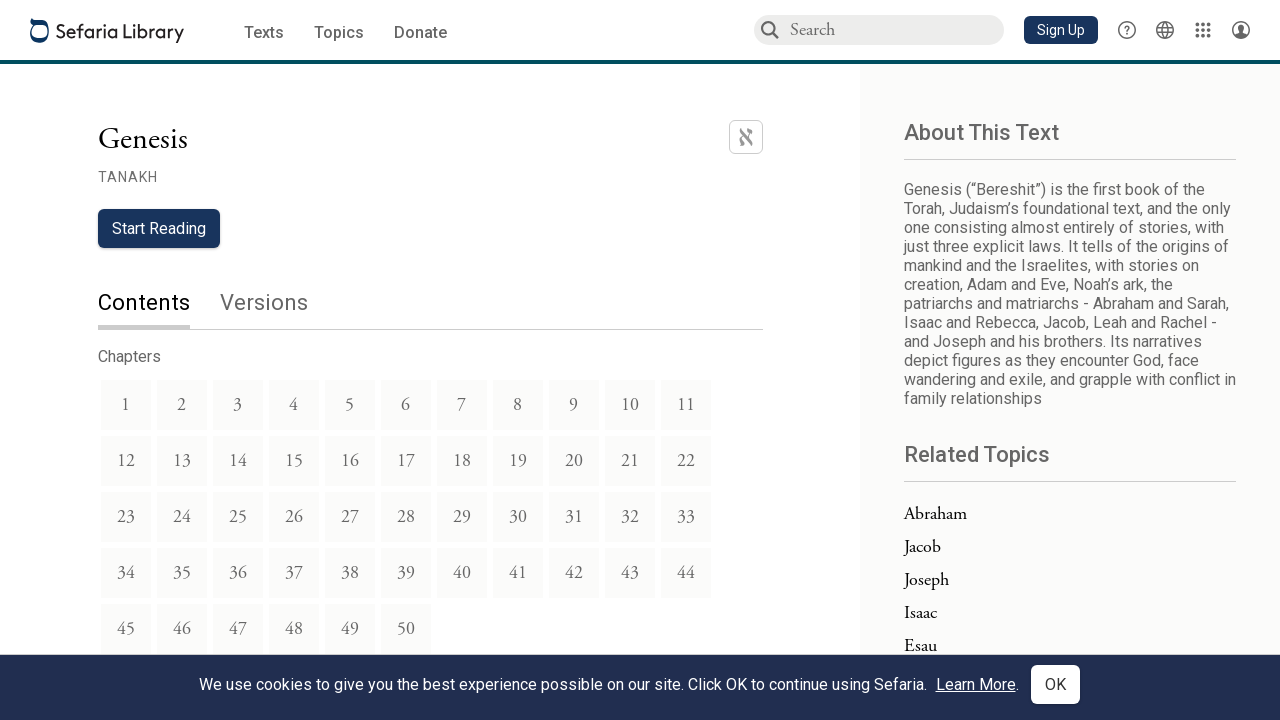

Clicked on first section link (Chapter 1) at (126, 405) on .sectionLink >> nth=0
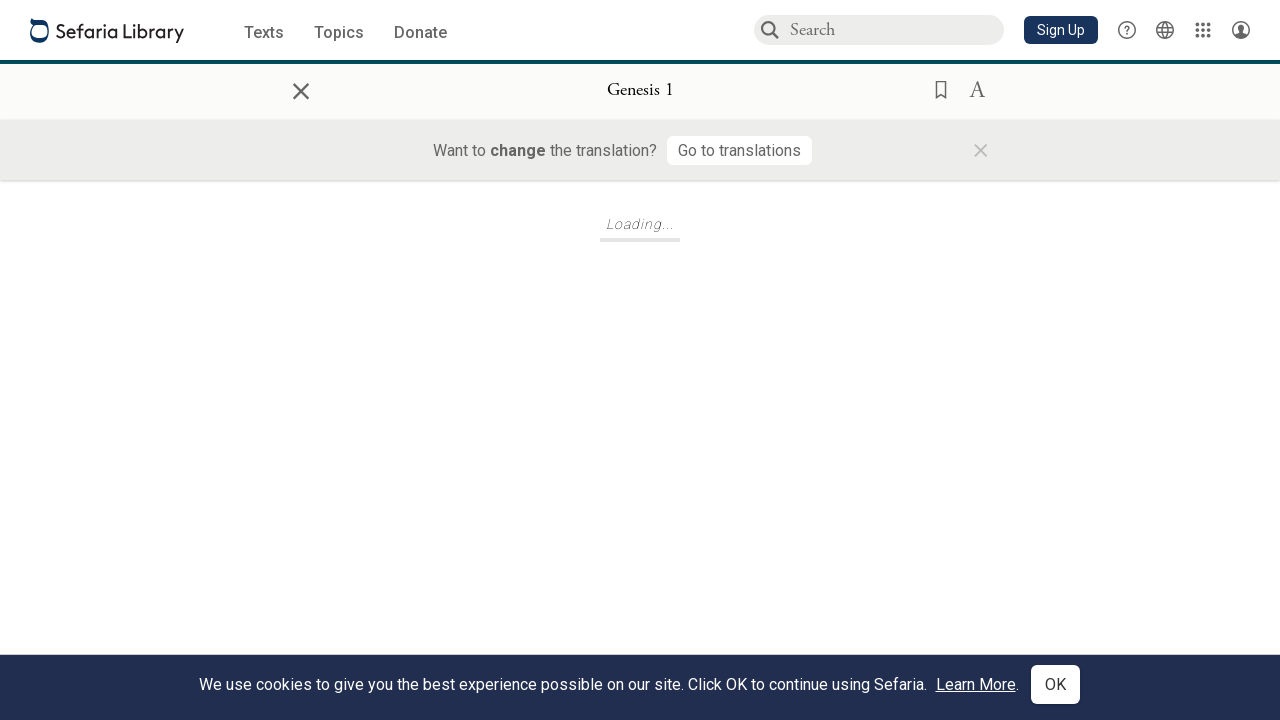

Waited for loading heading to disappear
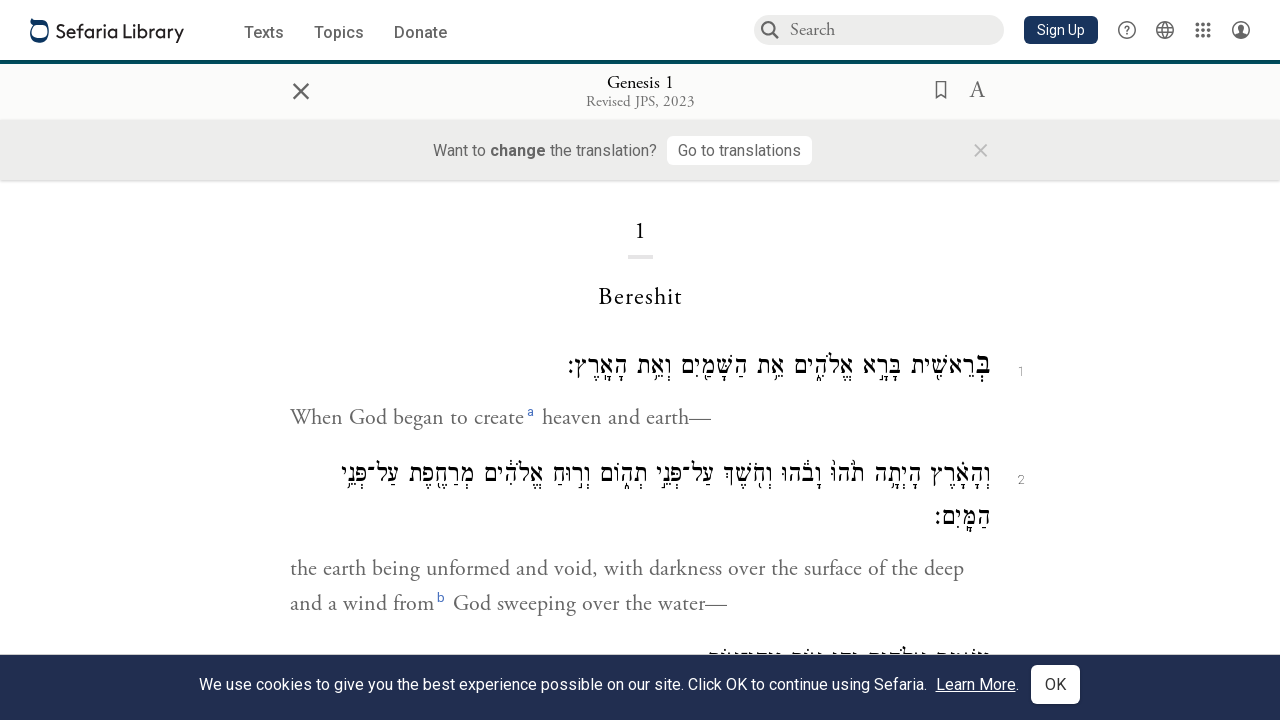

Verified that Bereshit text is visible on the page
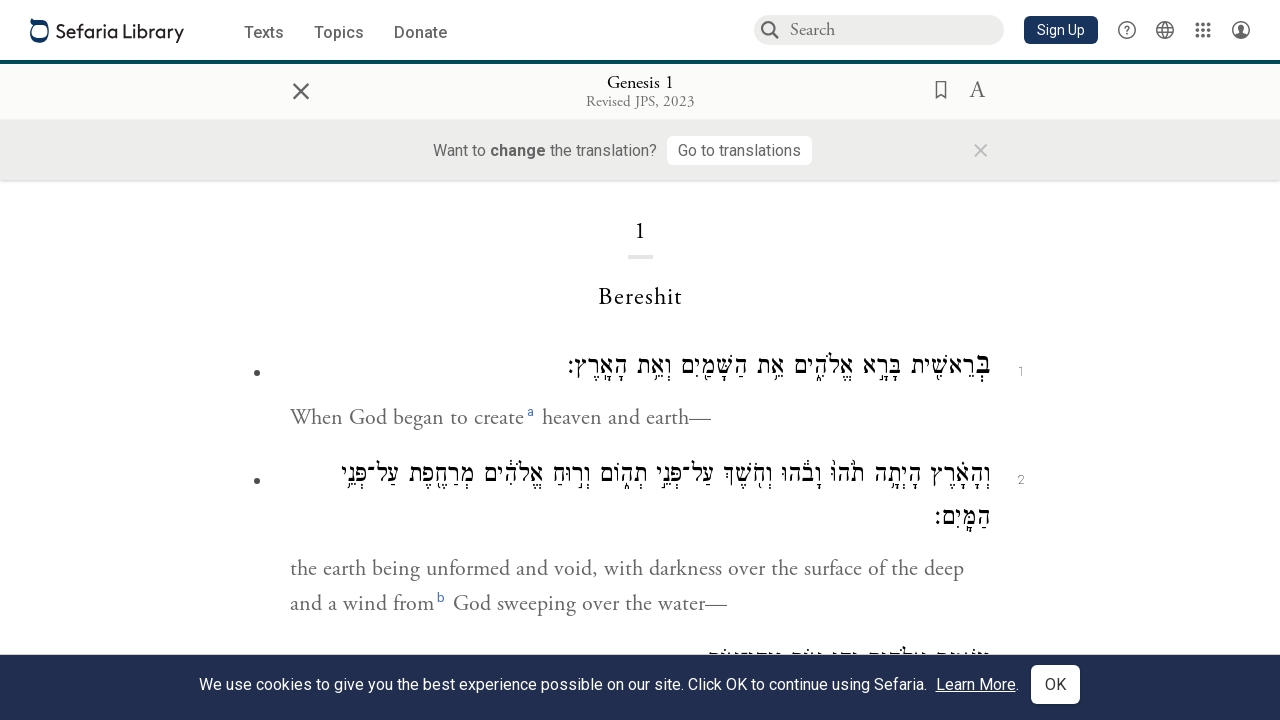

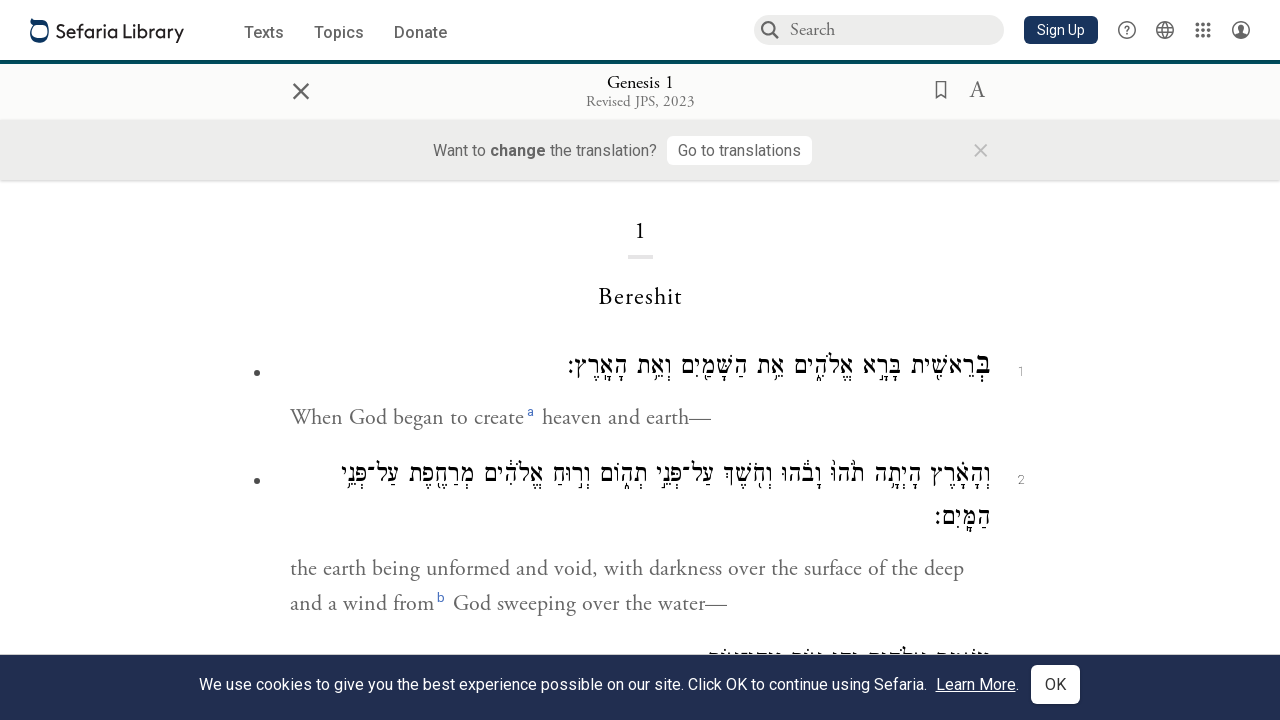